Tests JavaScript scrolling functionality by scrolling down 1000 pixels and then scrolling back up 1000 pixels on a webpage

Starting URL: https://mail.rediff.com/cgi-bin/login.cgi

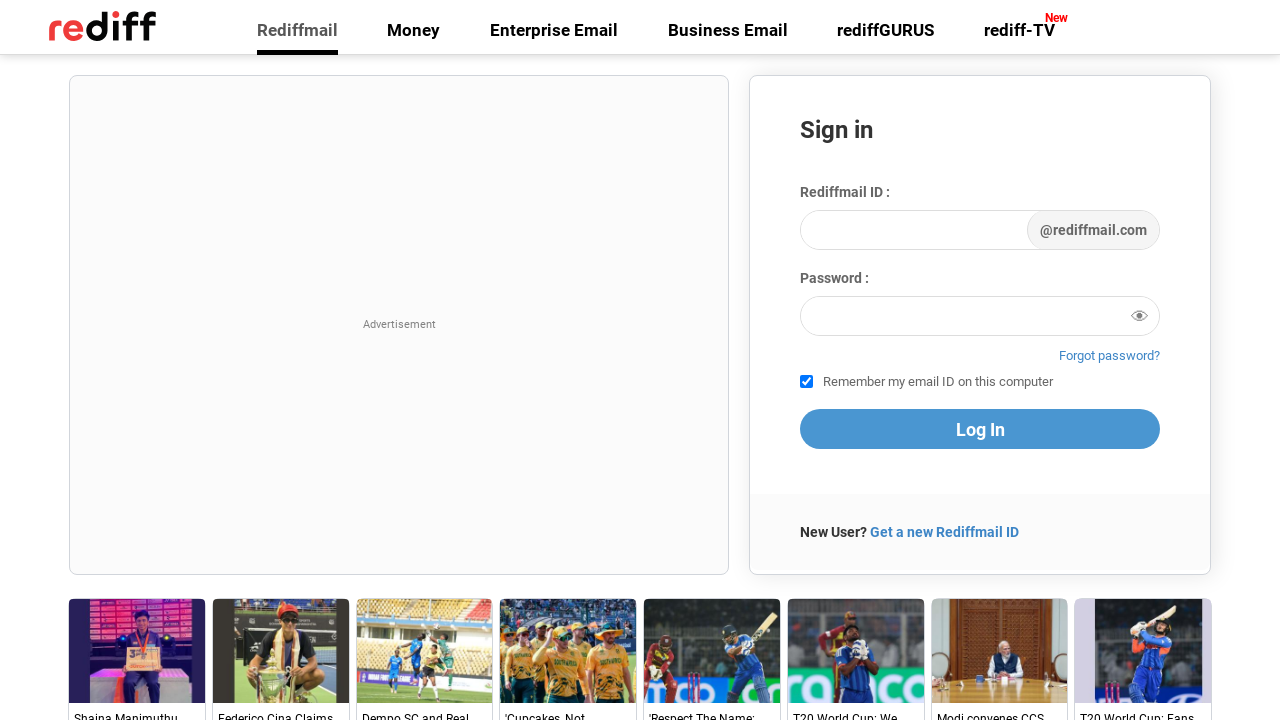

Scrolled down 1000 pixels using JavaScript
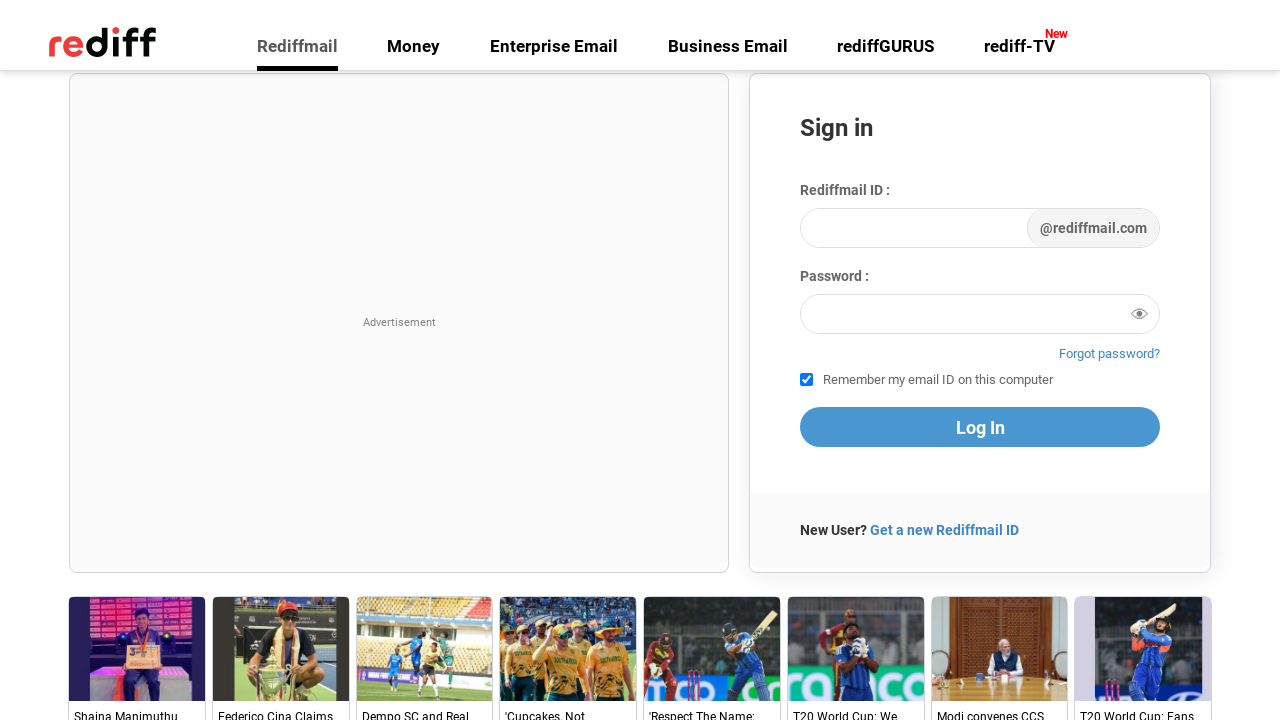

Waited 3 seconds to observe the scrolled state
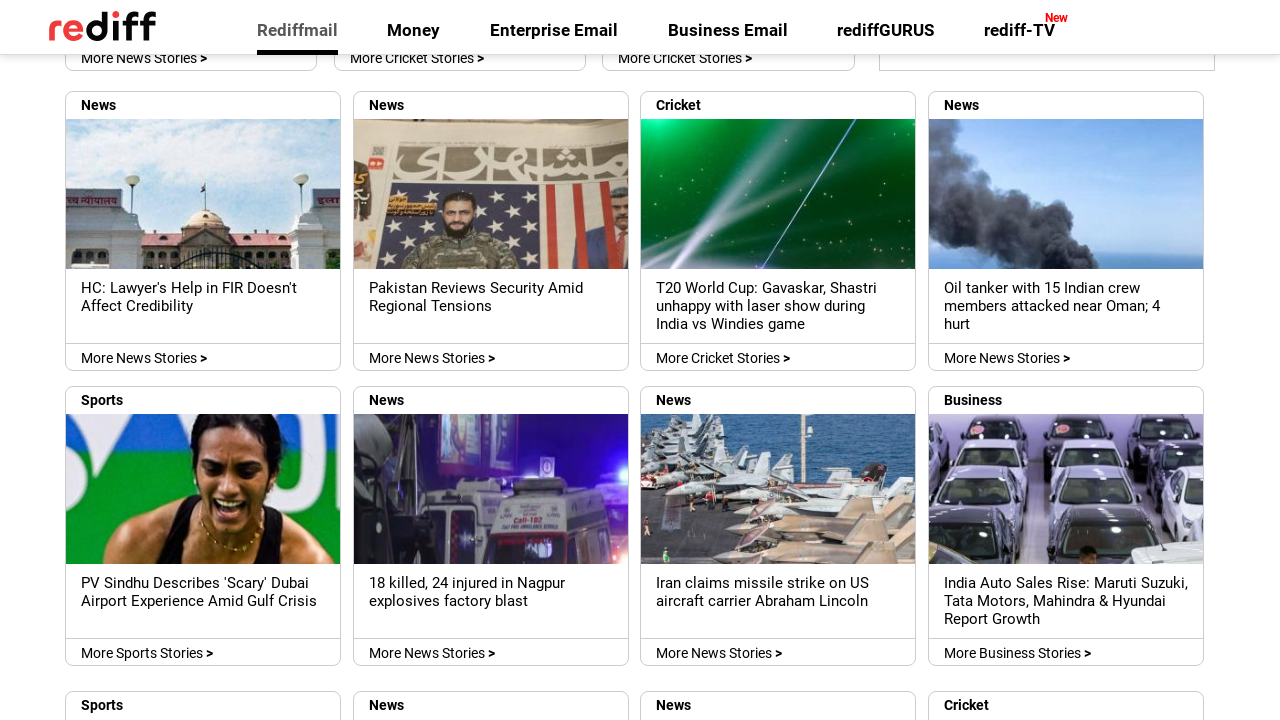

Scrolled back up 1000 pixels using JavaScript
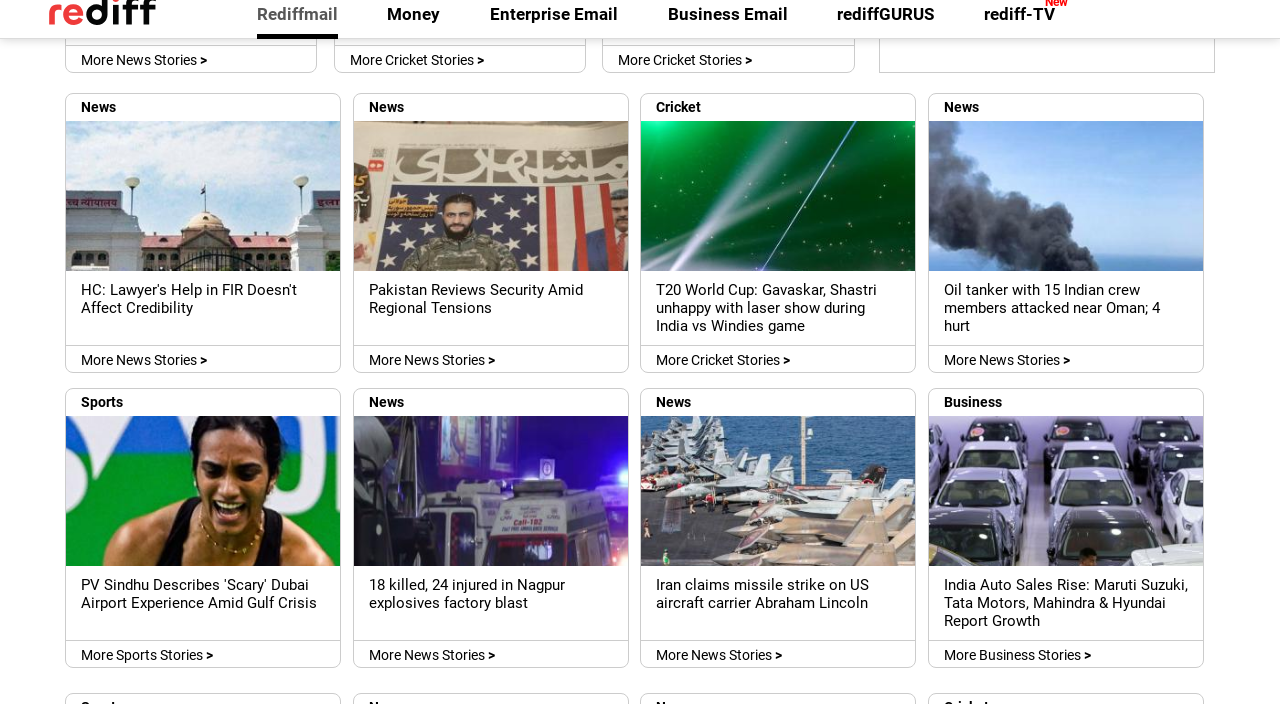

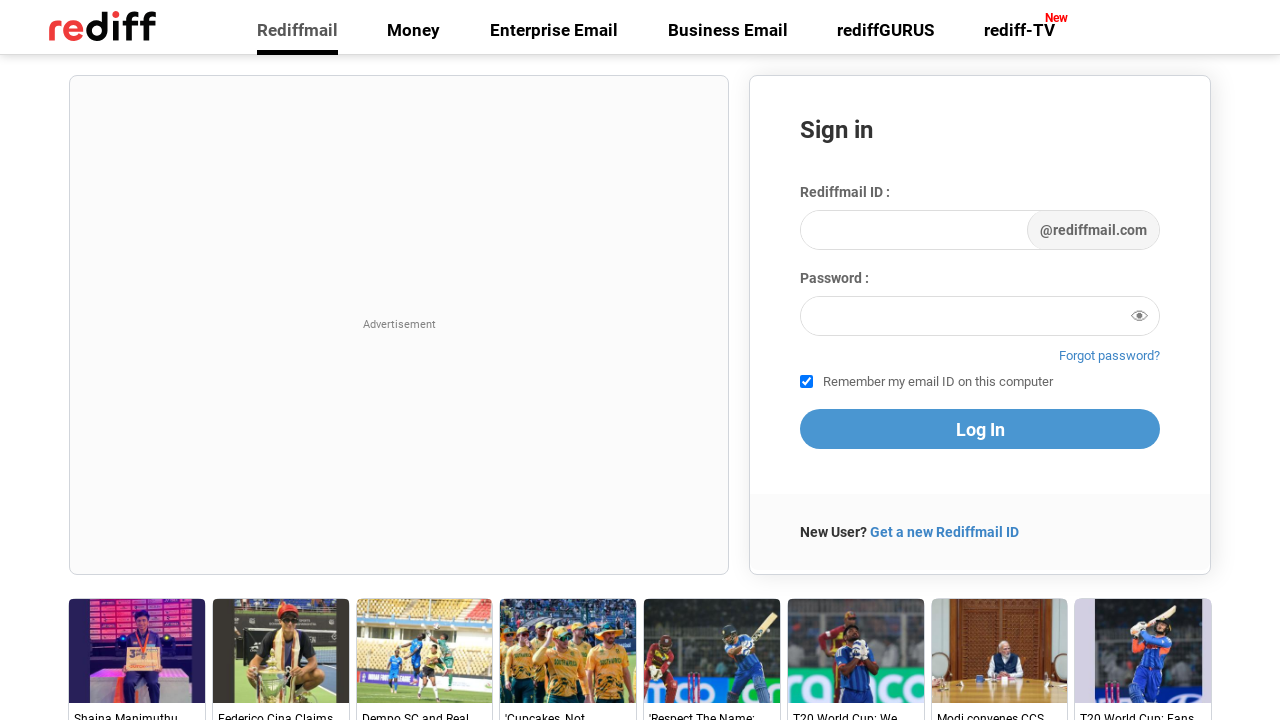